Verifies that the page title is "OrangeHRM" on the login page

Starting URL: https://opensource-demo.orangehrmlive.com/web/index.php/auth/login

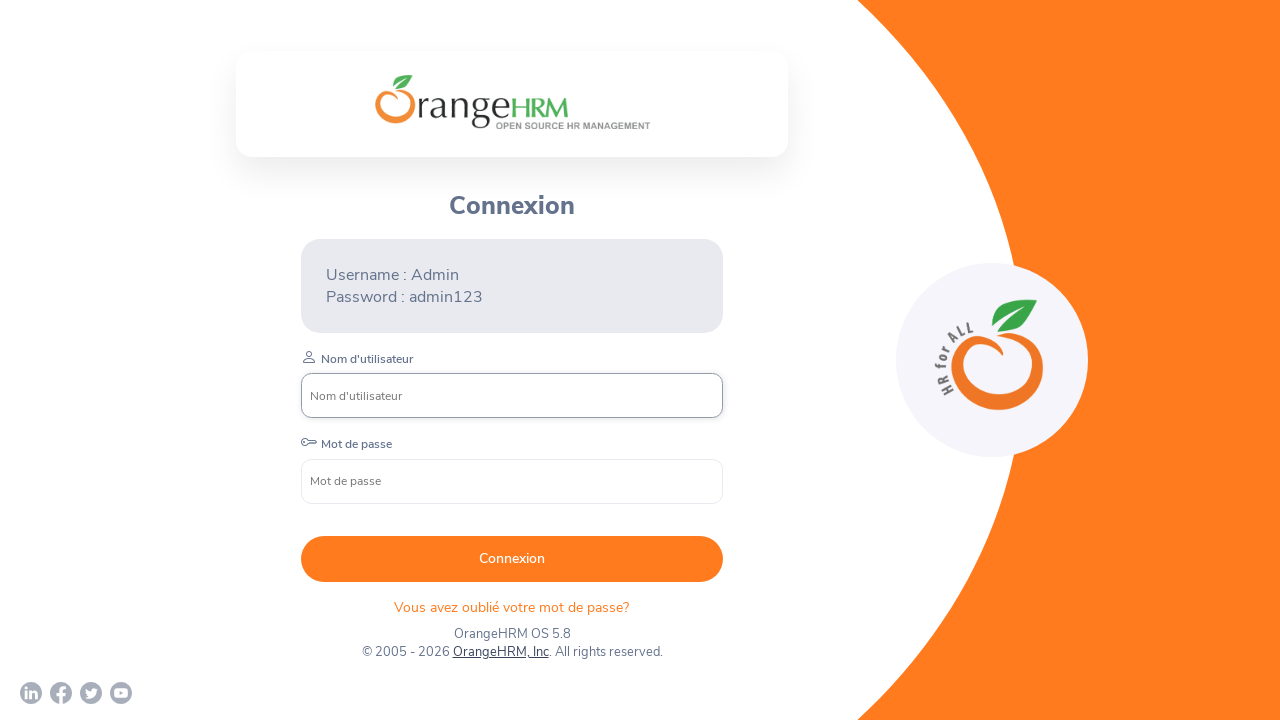

Waited for page to load (domcontentloaded)
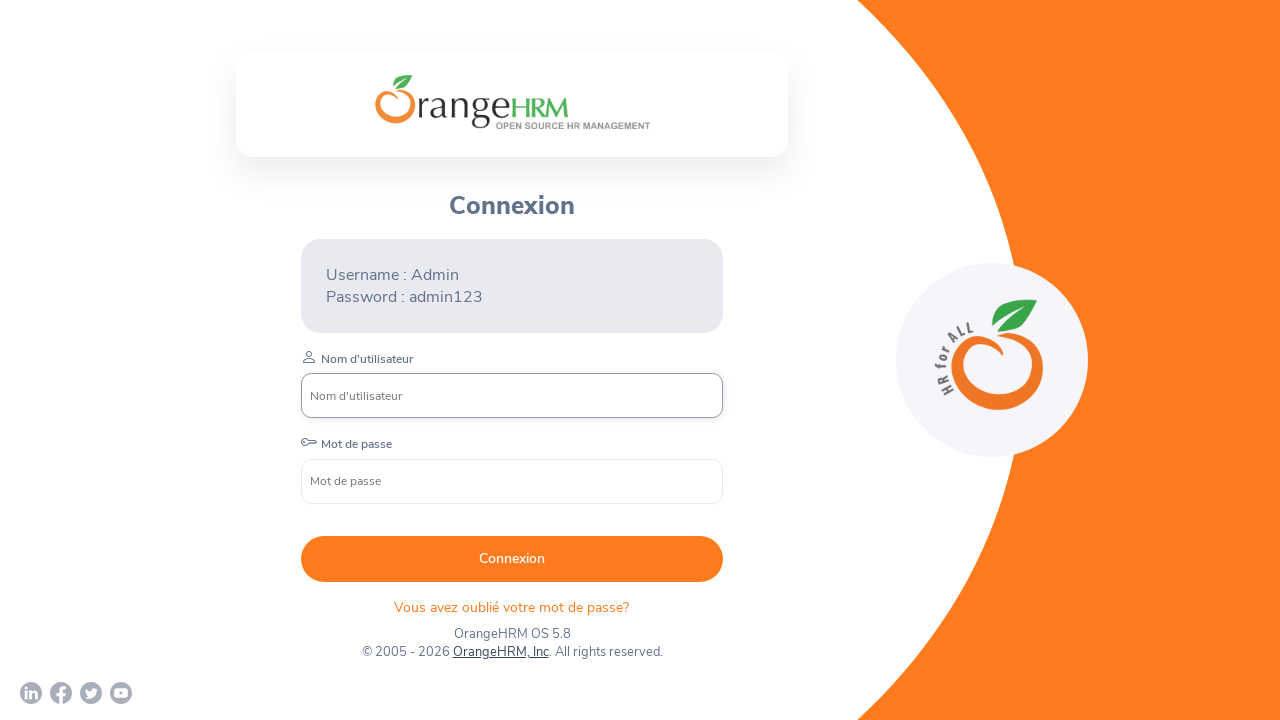

Verified page title is 'OrangeHRM'
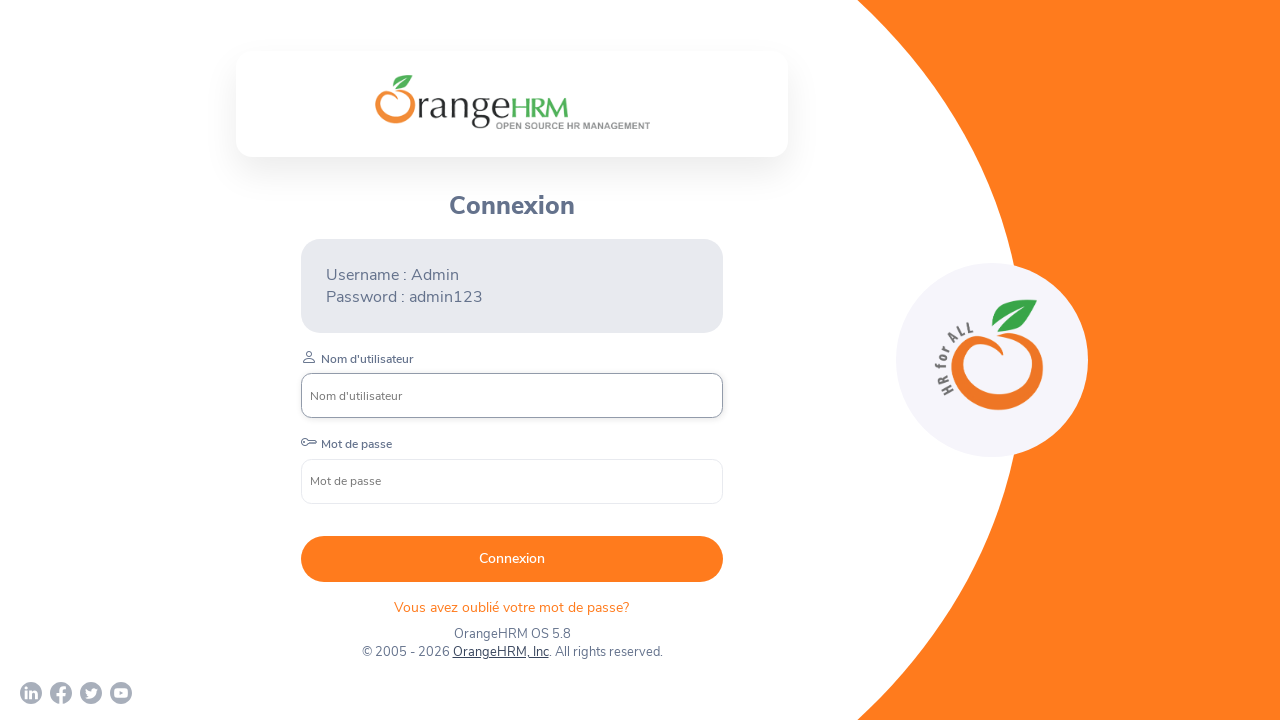

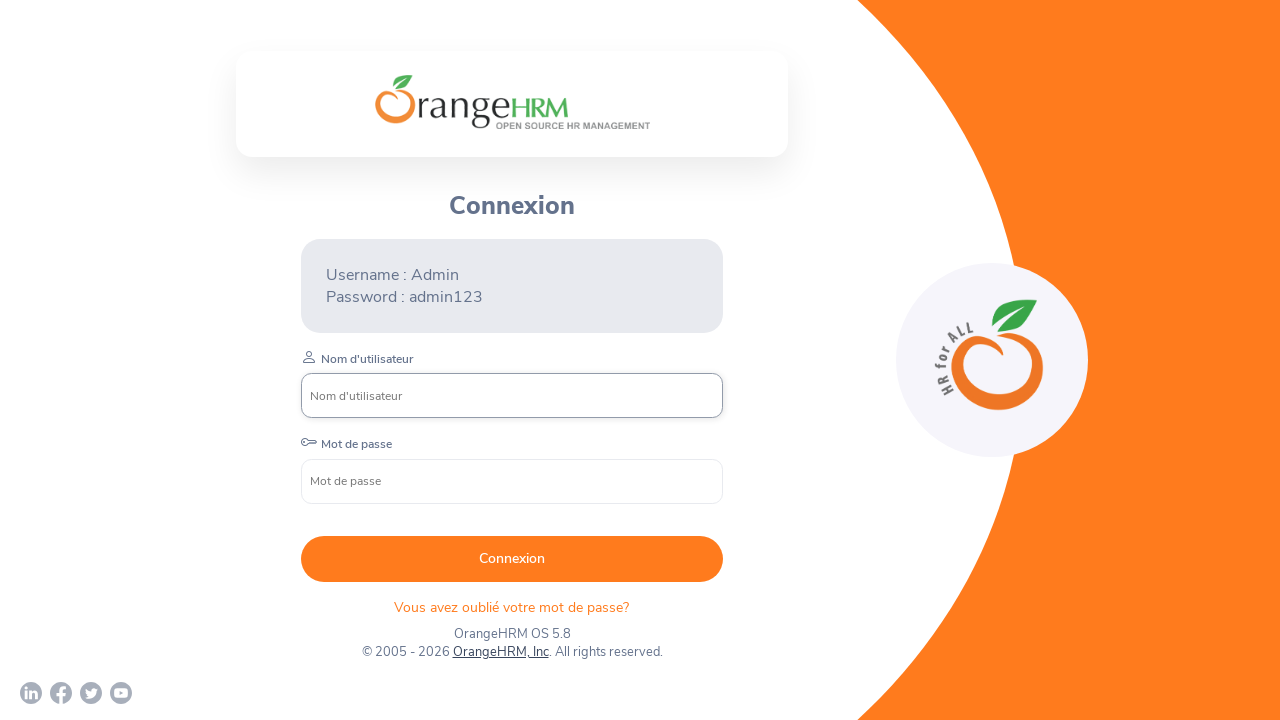